Tests user registration flow by entering zip code, personal details, email and password, then verifying account creation confirmation

Starting URL: https://www.sharelane.com/cgi-bin/register.py

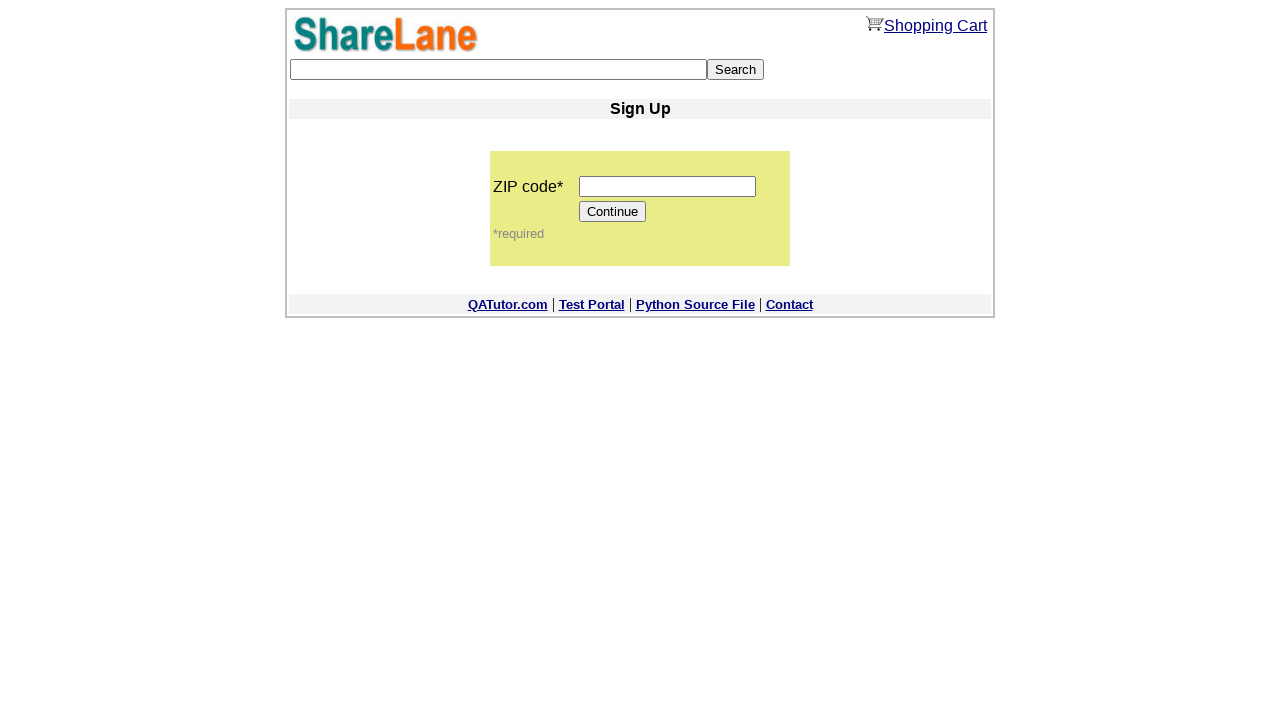

Entered zip code '196240' on input[name='zip_code']
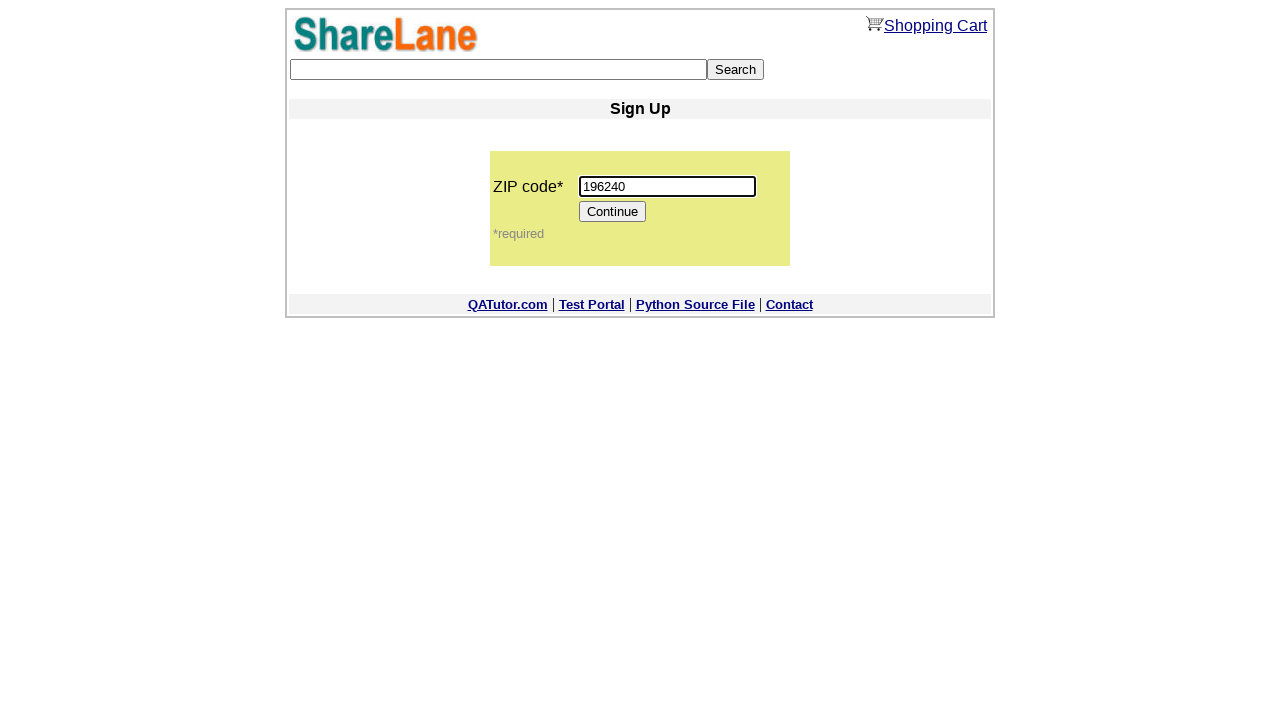

Clicked Continue button at (613, 212) on input[value='Continue']
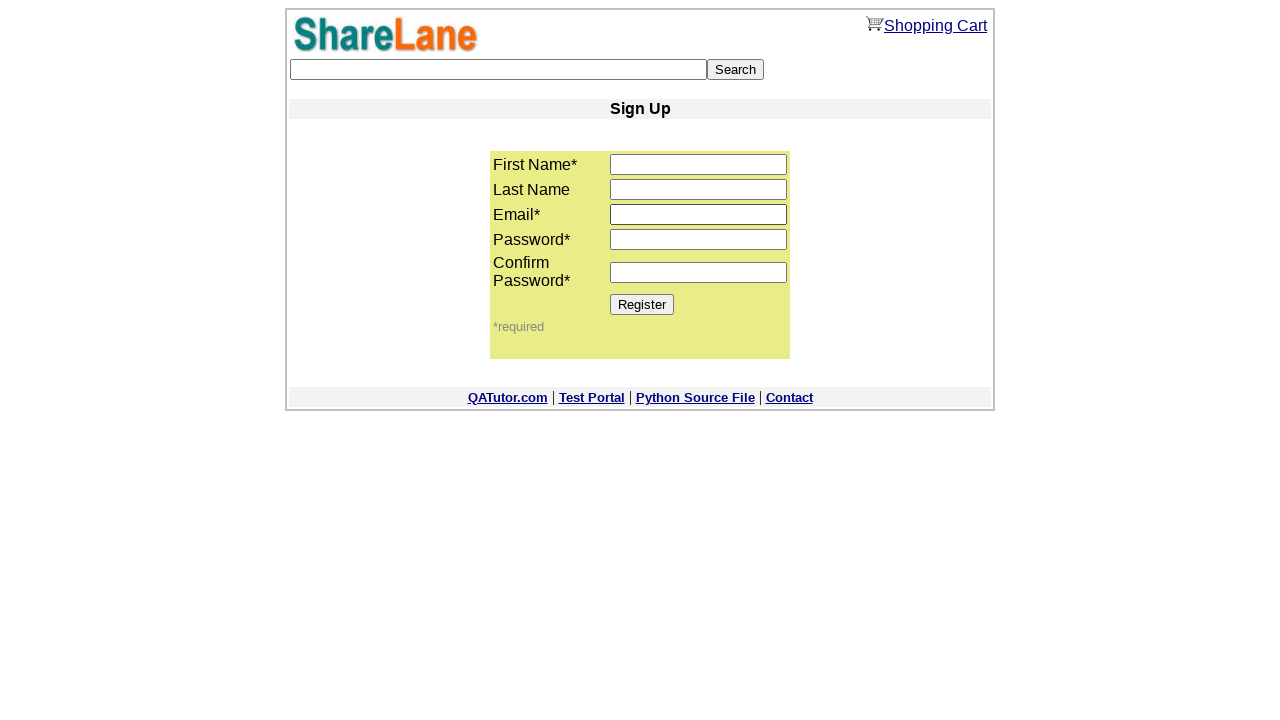

Entered first name 'Imya' on input[name='first_name']
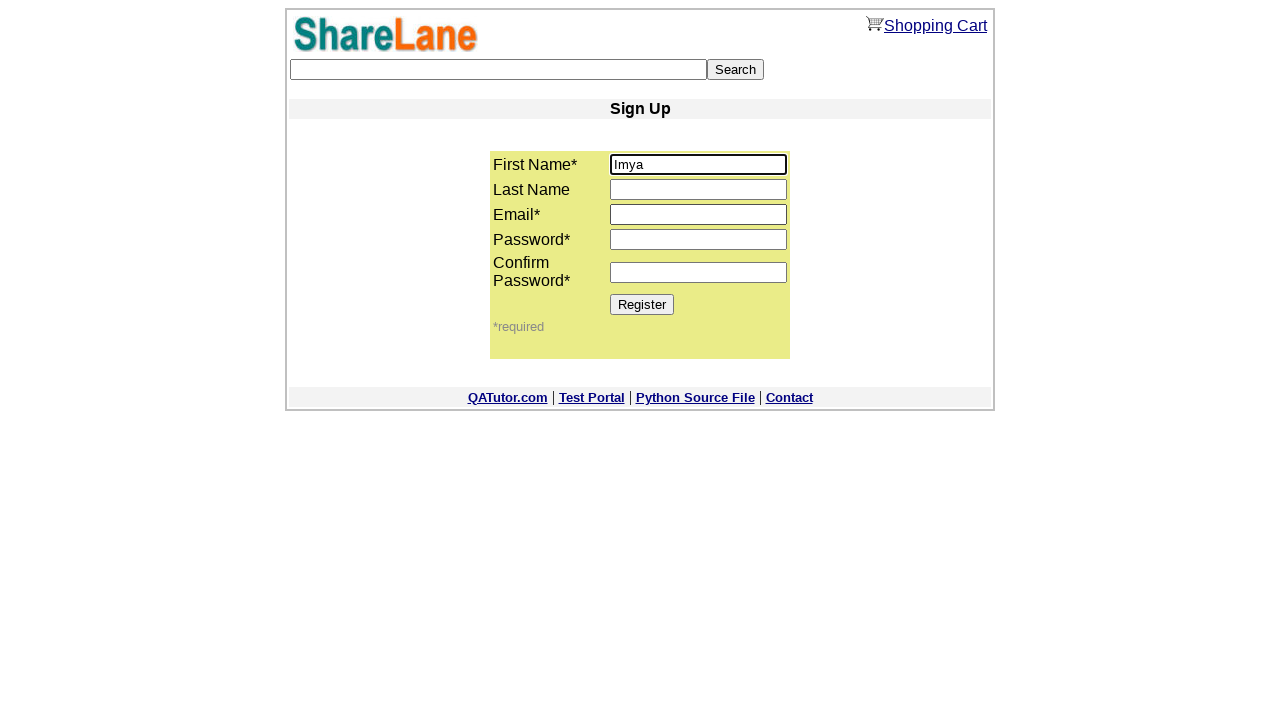

Entered last name 'Familiya' on input[name='last_name']
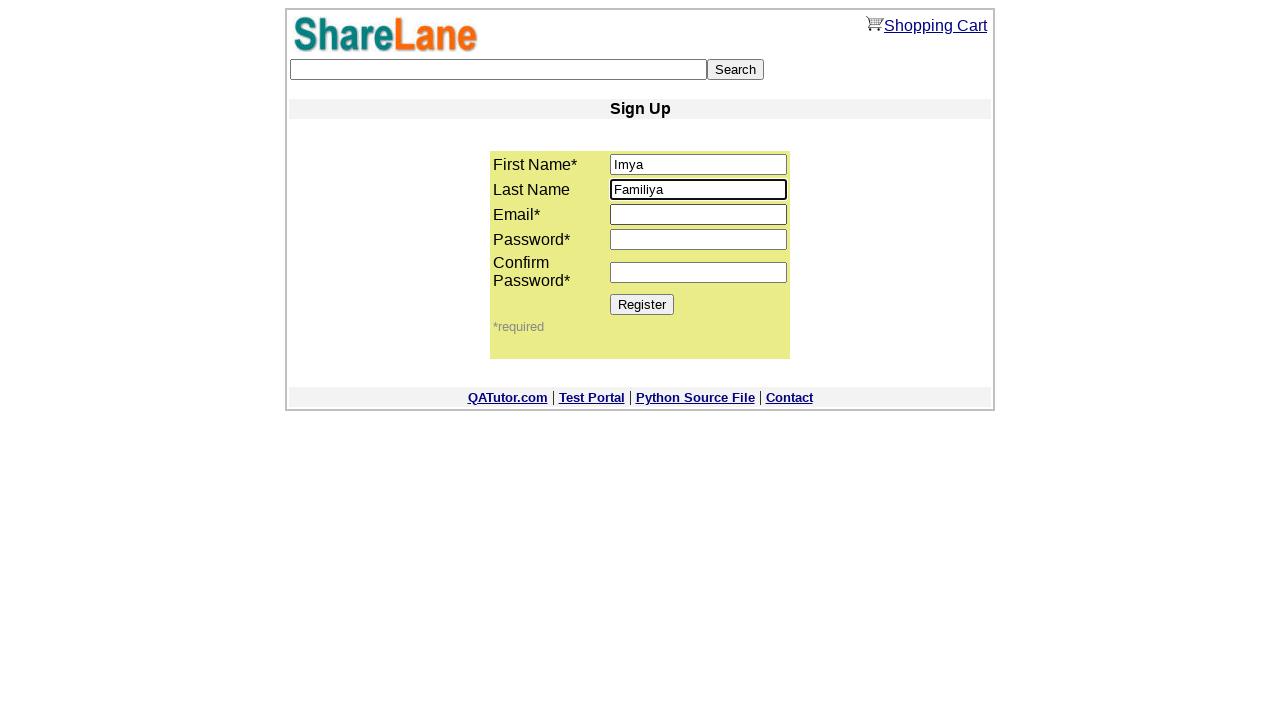

Entered email 'Familiya@gmail.com' on input[name='email']
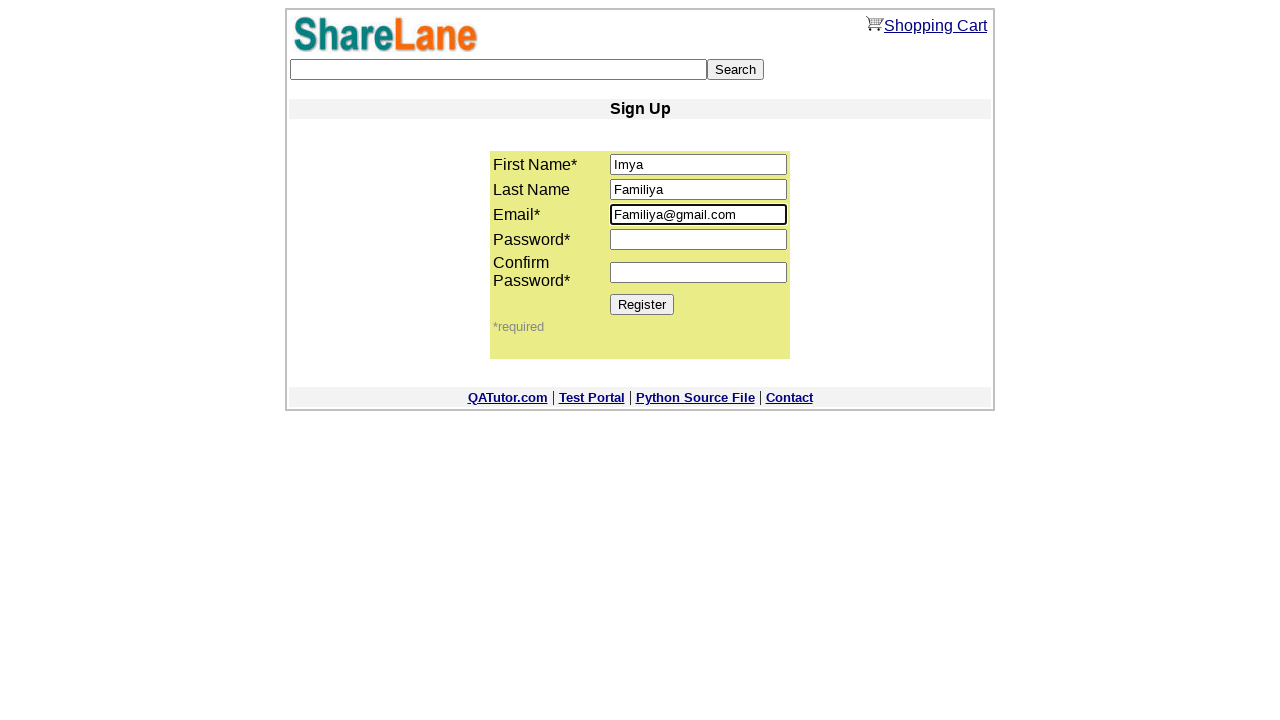

Entered password in first password field on input[name='password1']
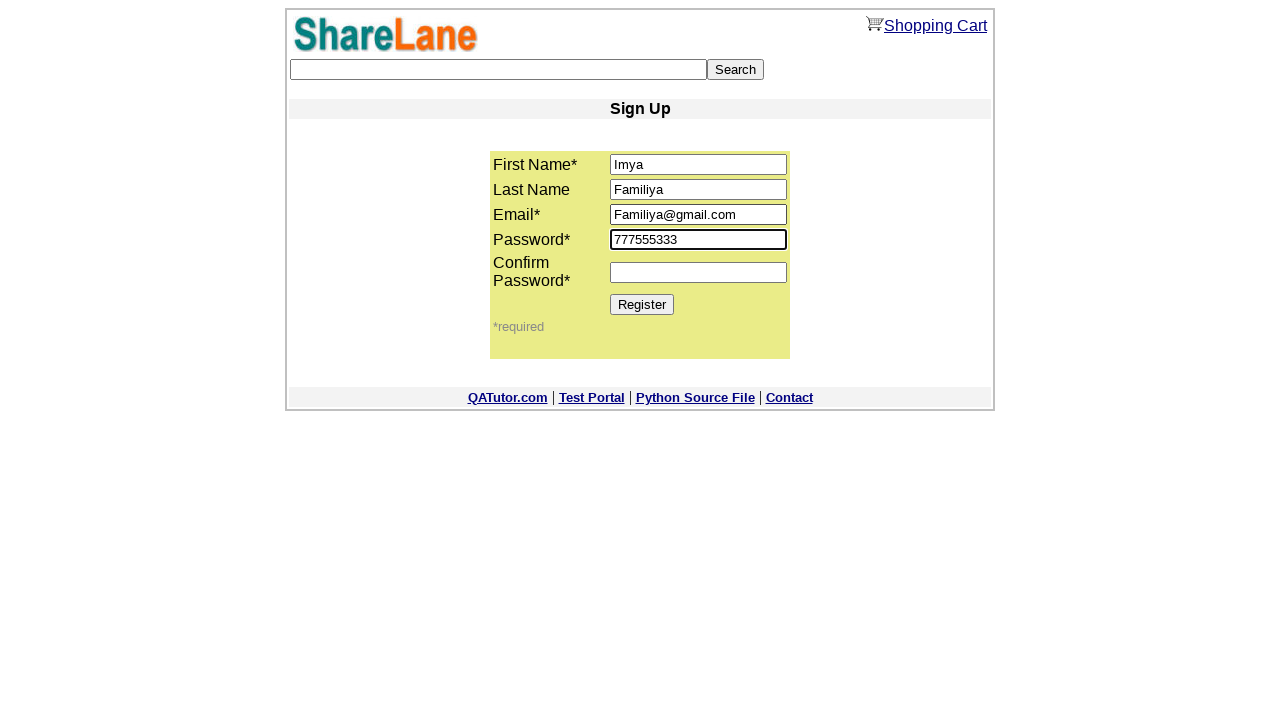

Entered password in confirmation password field on input[name='password2']
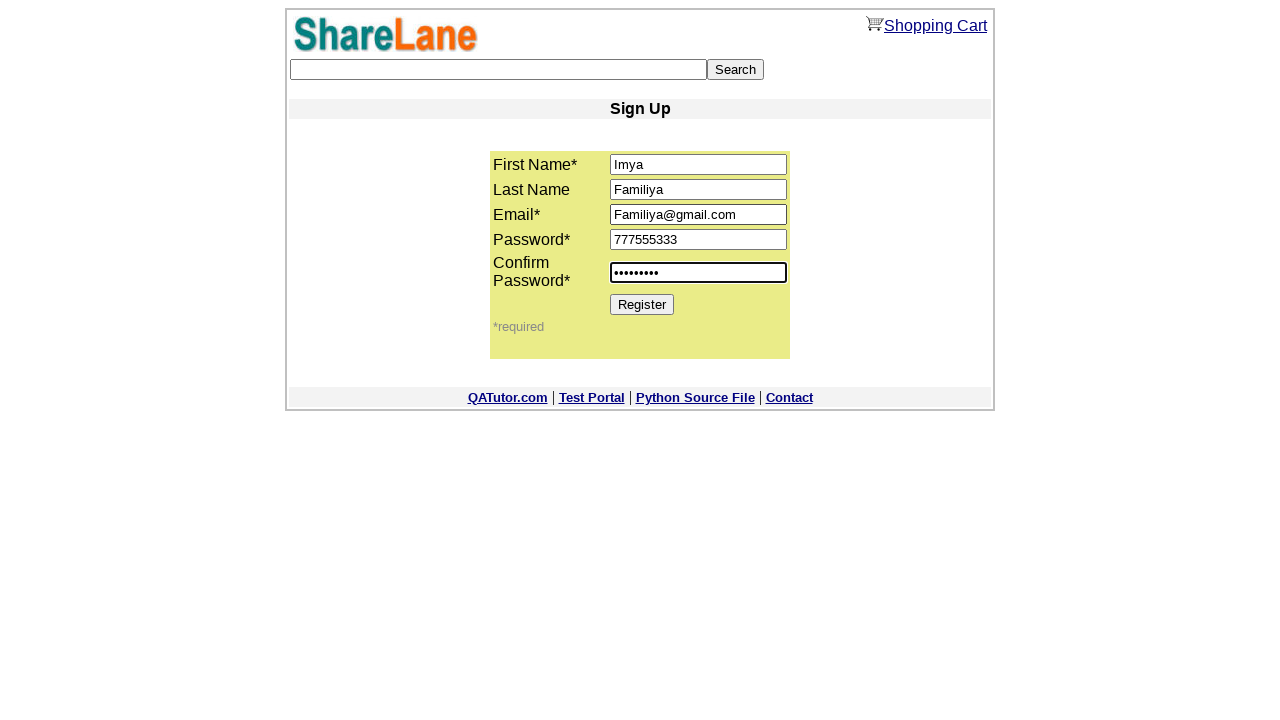

Clicked Register button to submit form at (642, 304) on input[value='Register']
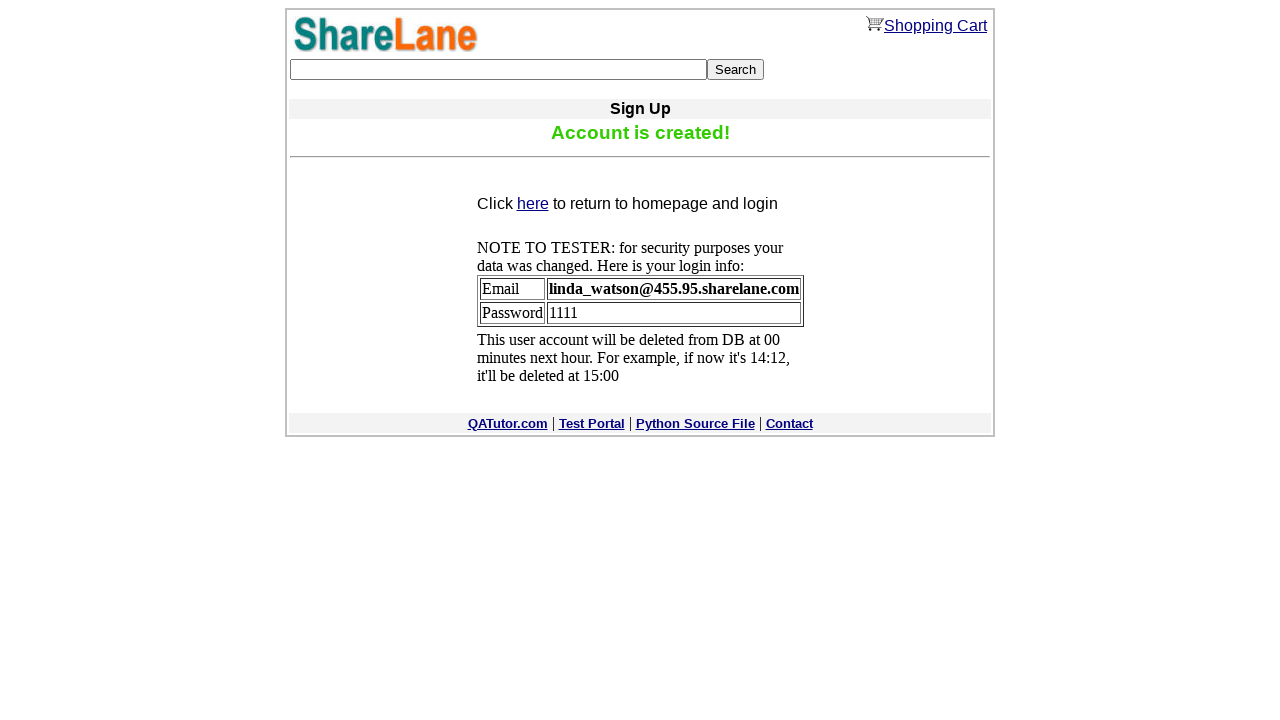

Account creation confirmation message appeared
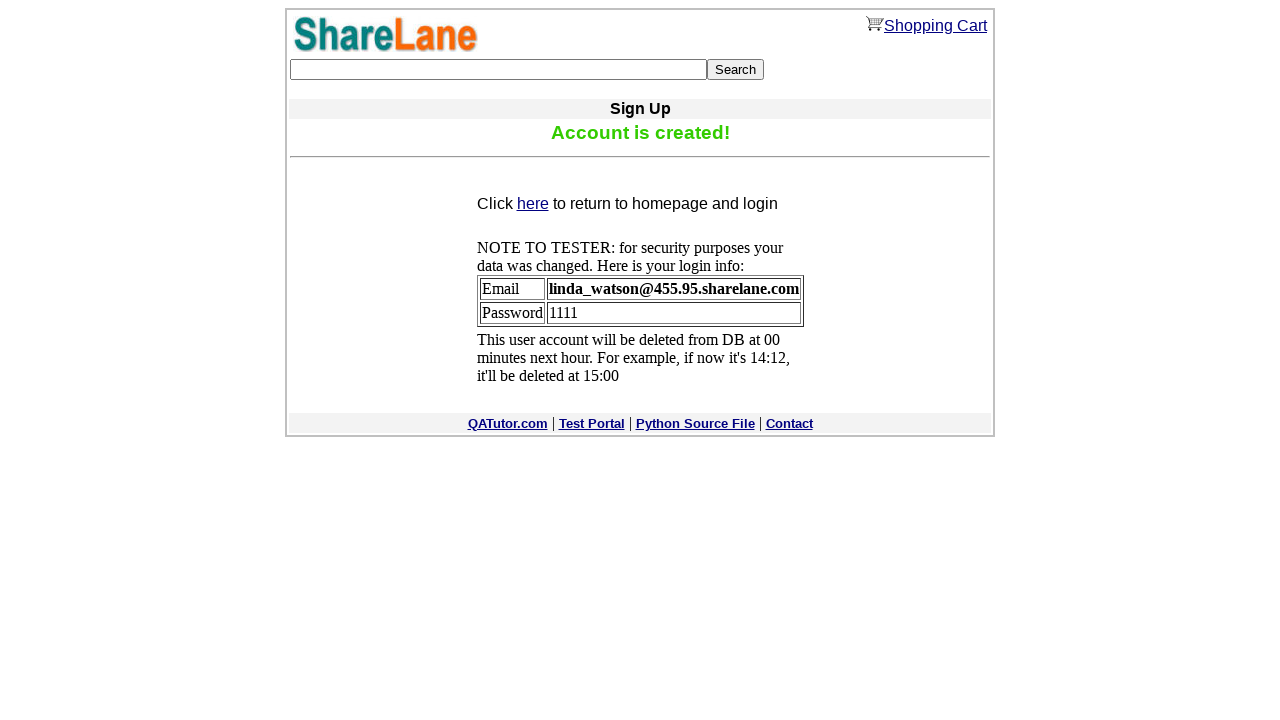

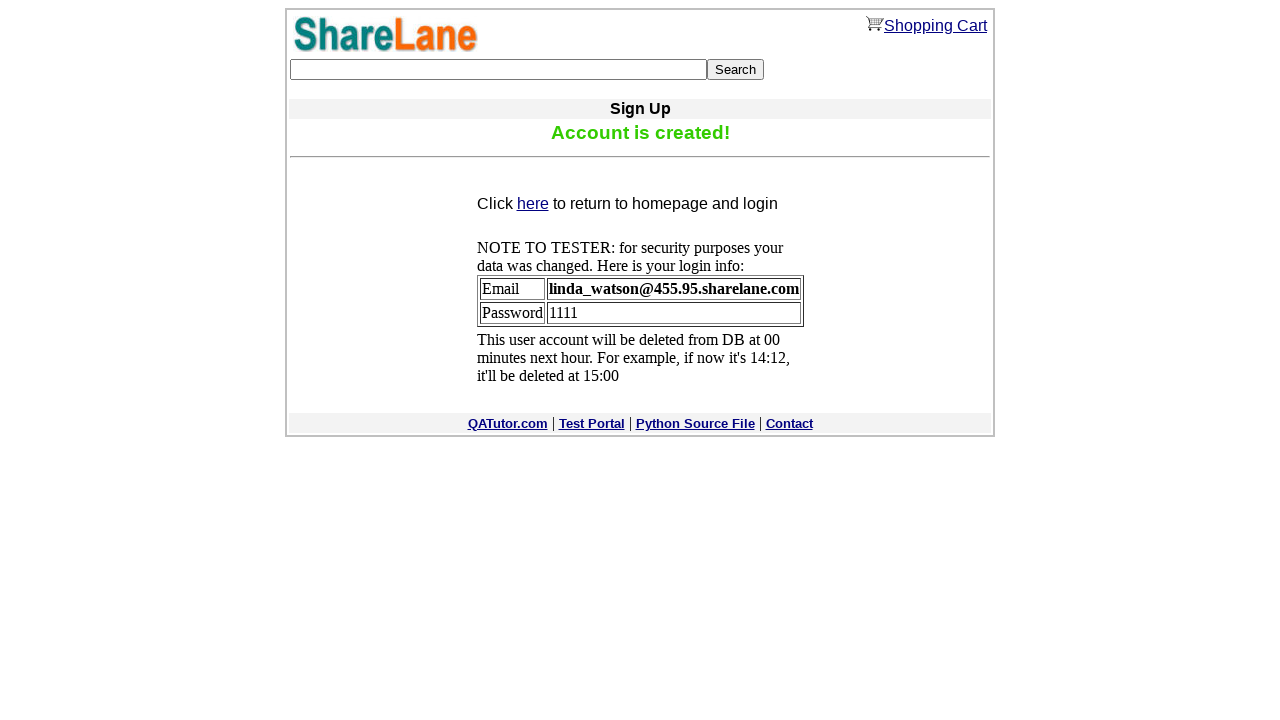